Tests the Phone category by clicking on it, verifying the exact products displayed, and checking that the Next button behavior

Starting URL: https://www.demoblaze.com/

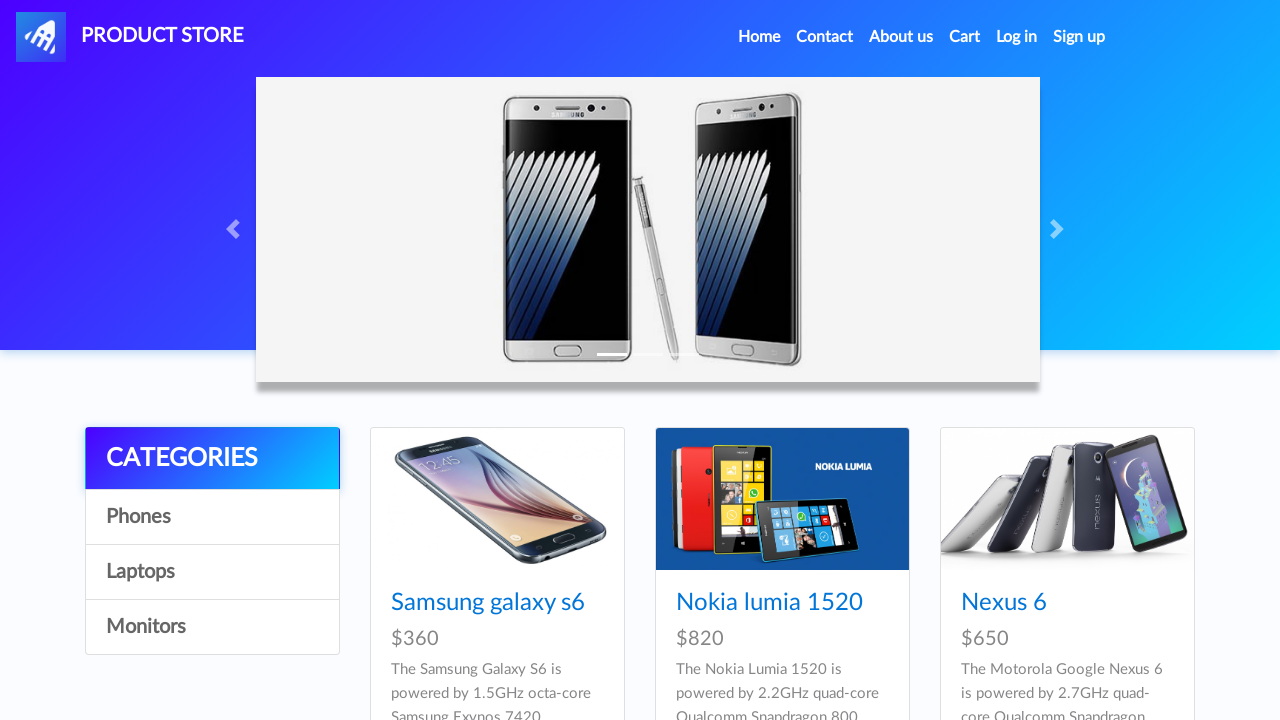

Clicked on Phone category at (212, 517) on xpath=/html/body/div[5]/div/div[1]/div/a[2]
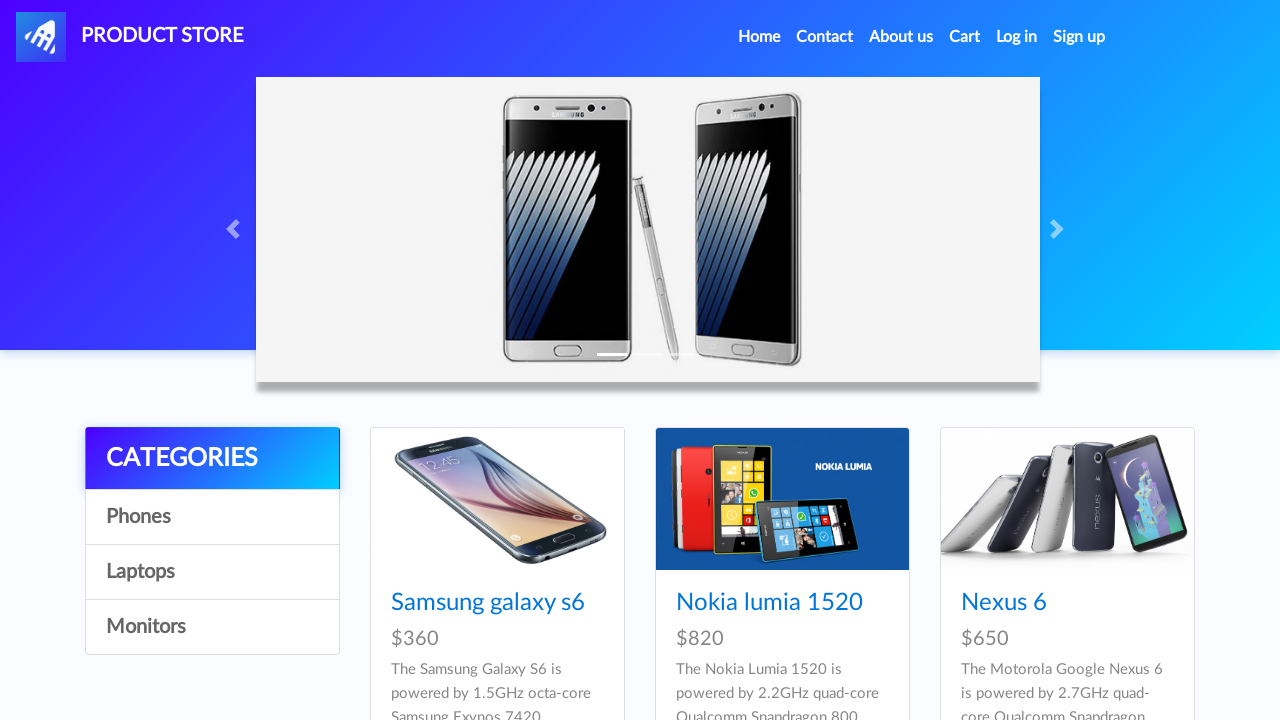

Waited 2 seconds for products to load
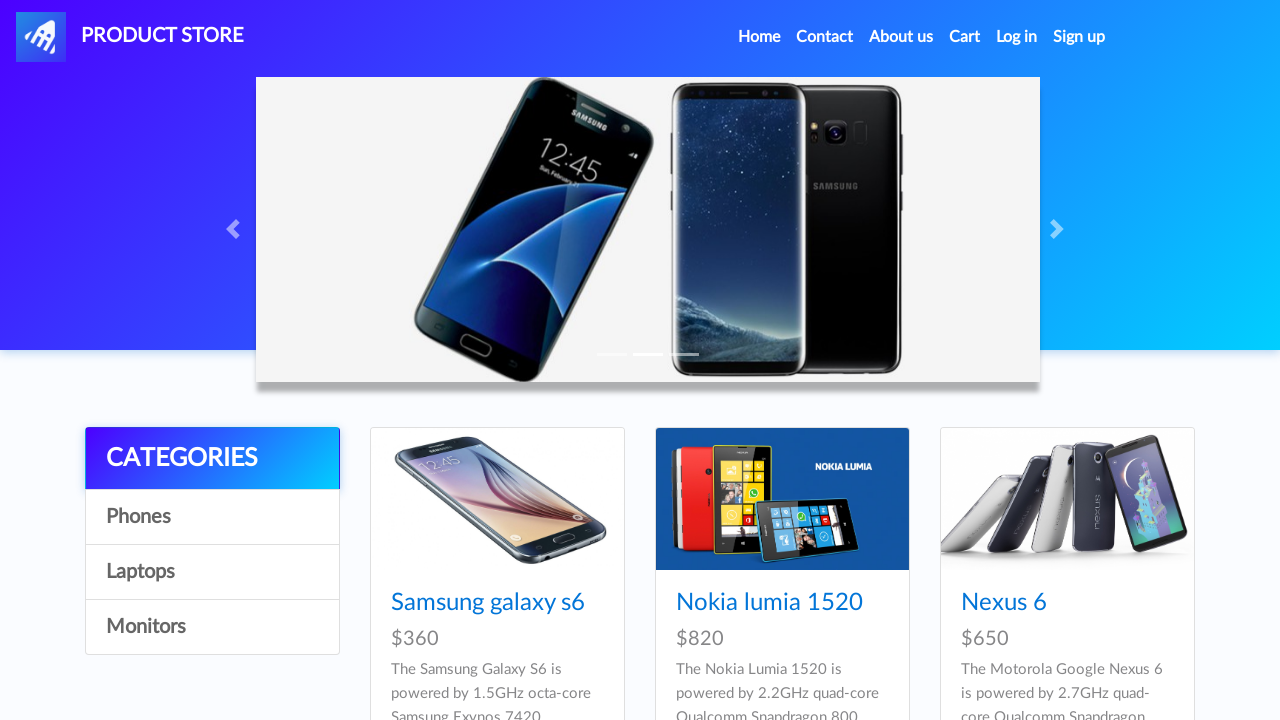

Product list selector loaded
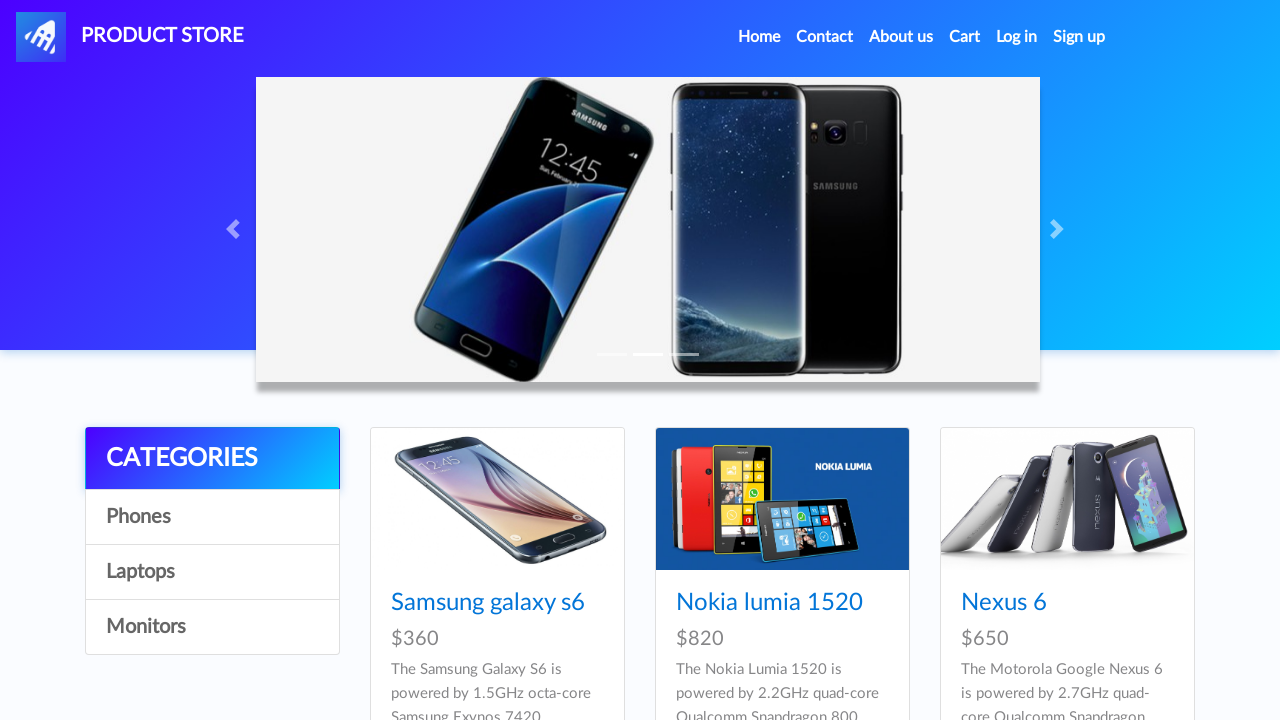

Retrieved 7 products from Phone category
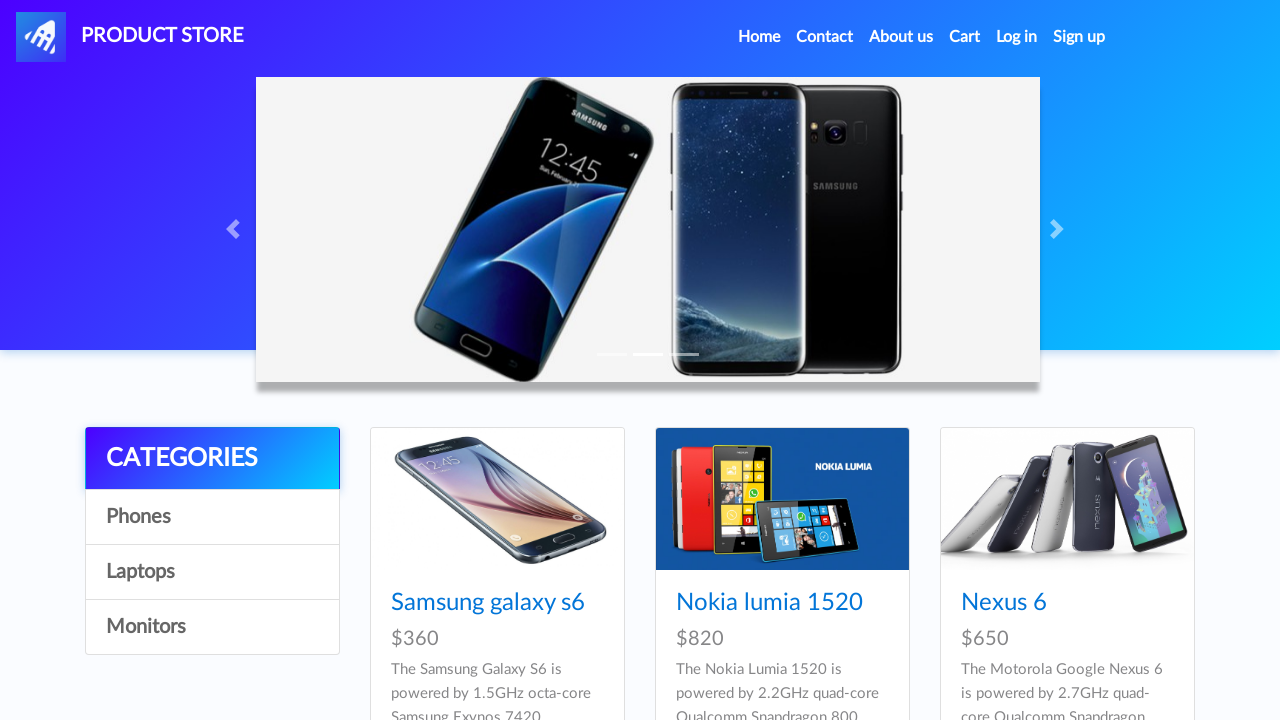

Verified product 1: 'Samsung galaxy s6' matches expected name 'Samsung galaxy s6'
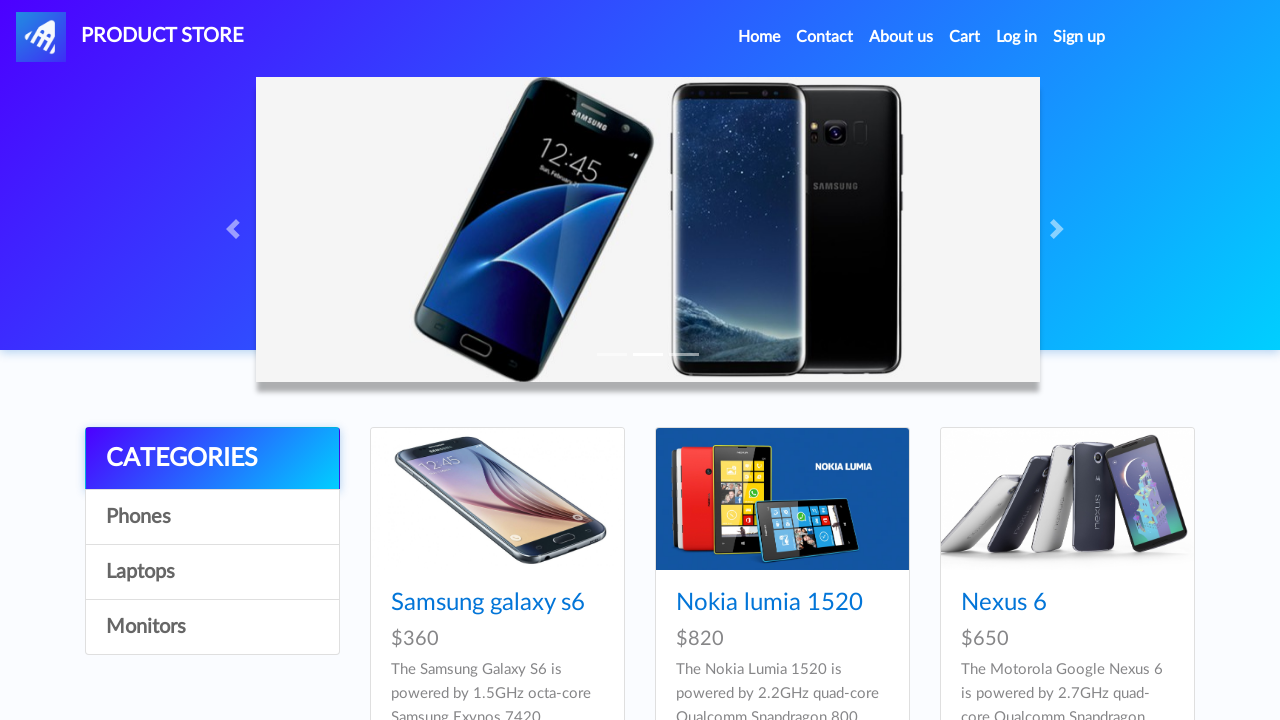

Verified product 2: 'Nokia lumia 1520' matches expected name 'Nokia lumia 1520'
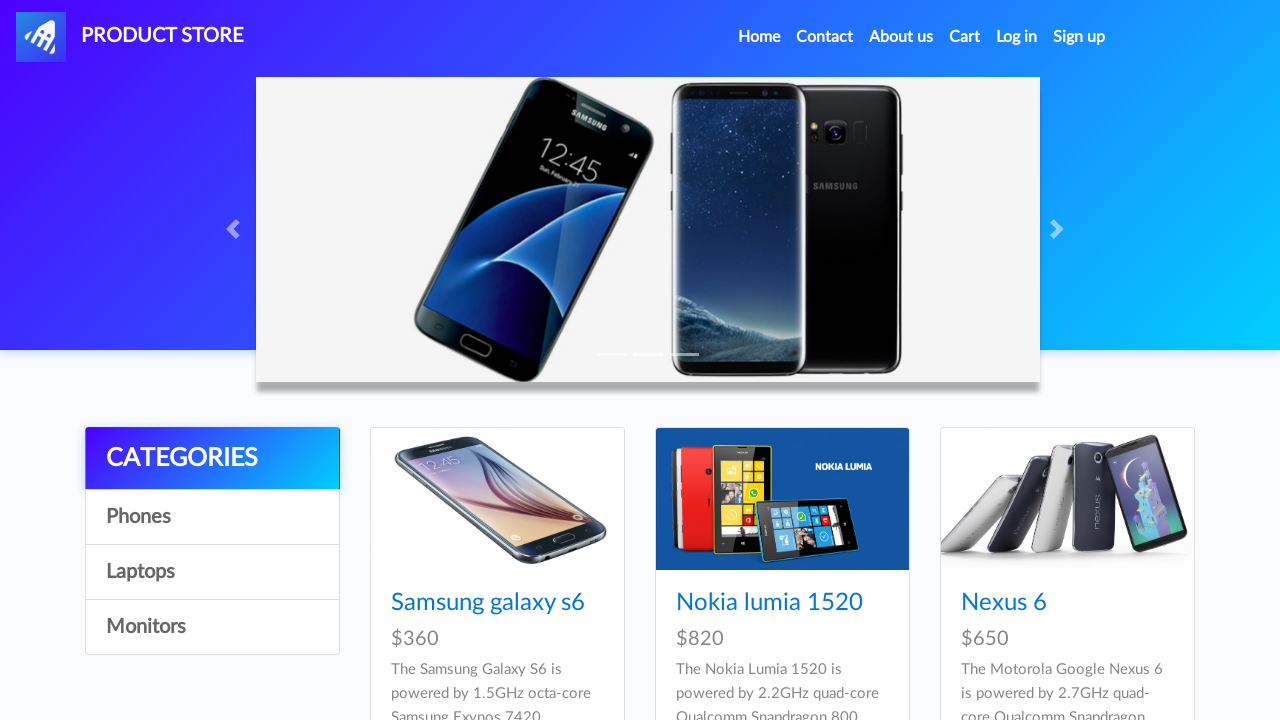

Verified product 3: 'Nexus 6' matches expected name 'Nexus 6'
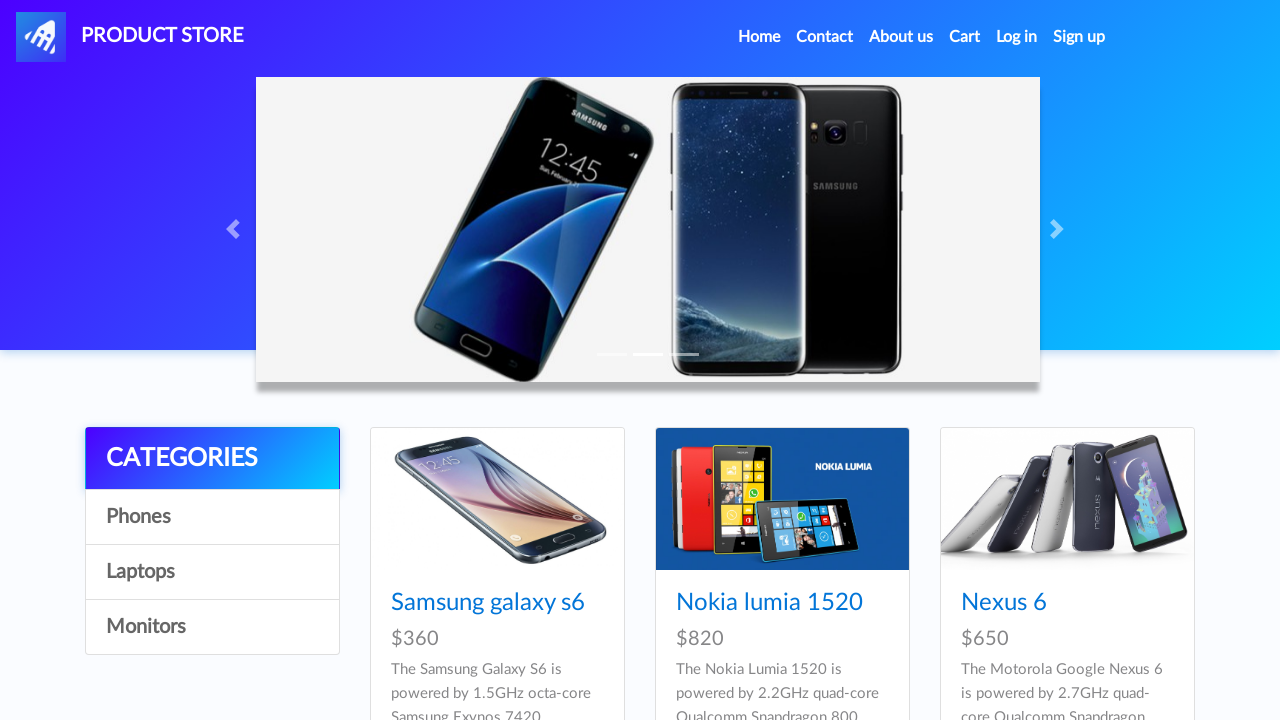

Verified product 4: 'Samsung galaxy s7' matches expected name 'Samsung galaxy s7'
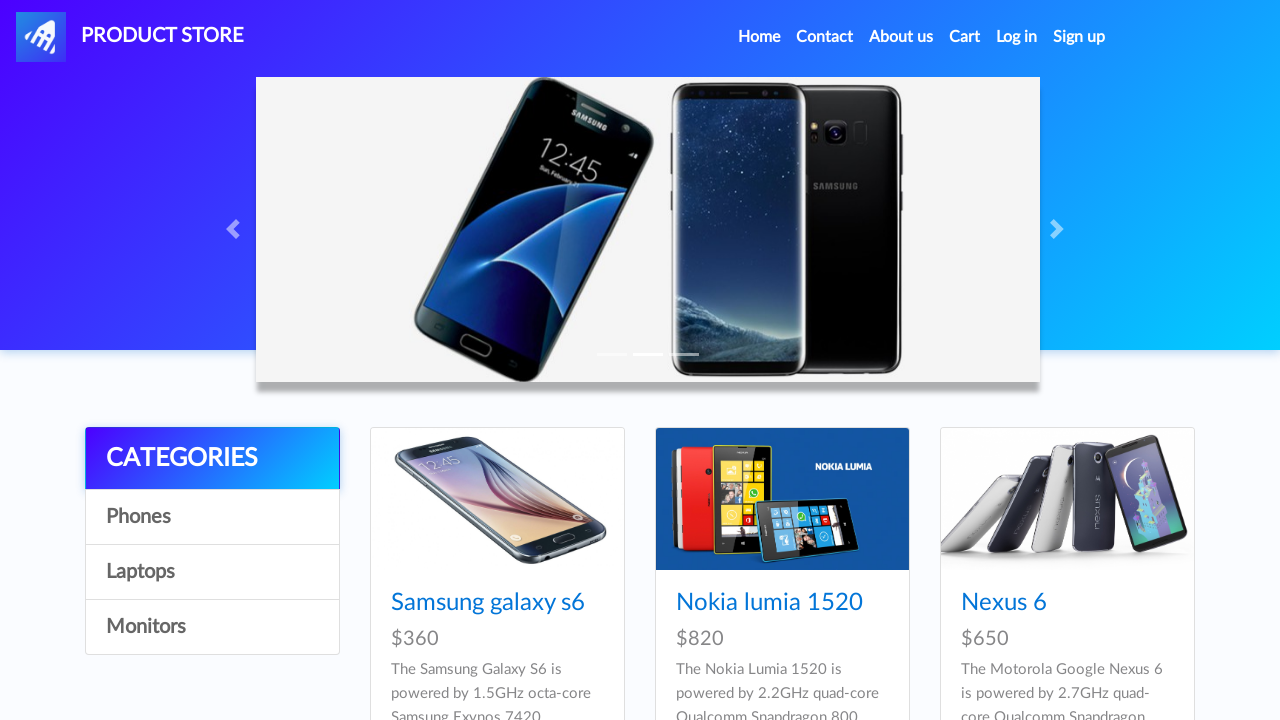

Verified product 5: 'Iphone 6 32gb' matches expected name 'Iphone 6 32gb'
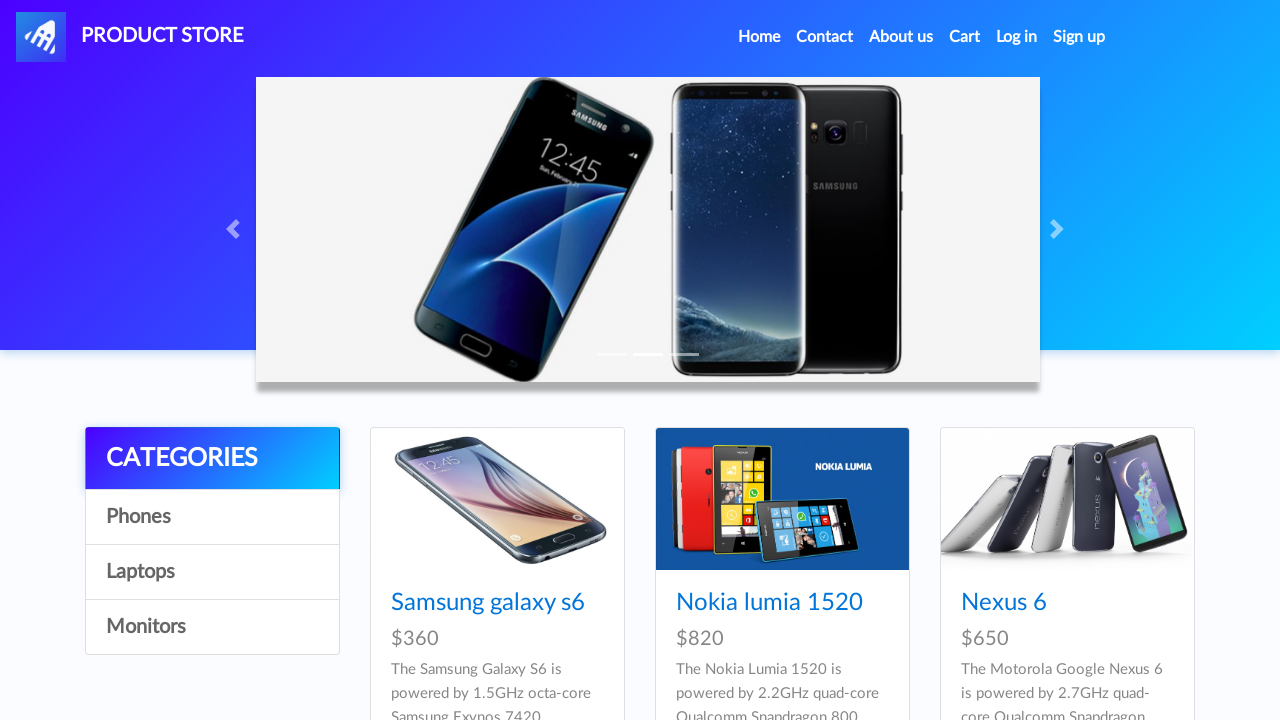

Verified product 6: 'Sony xperia z5' matches expected name 'Sony xperia z5'
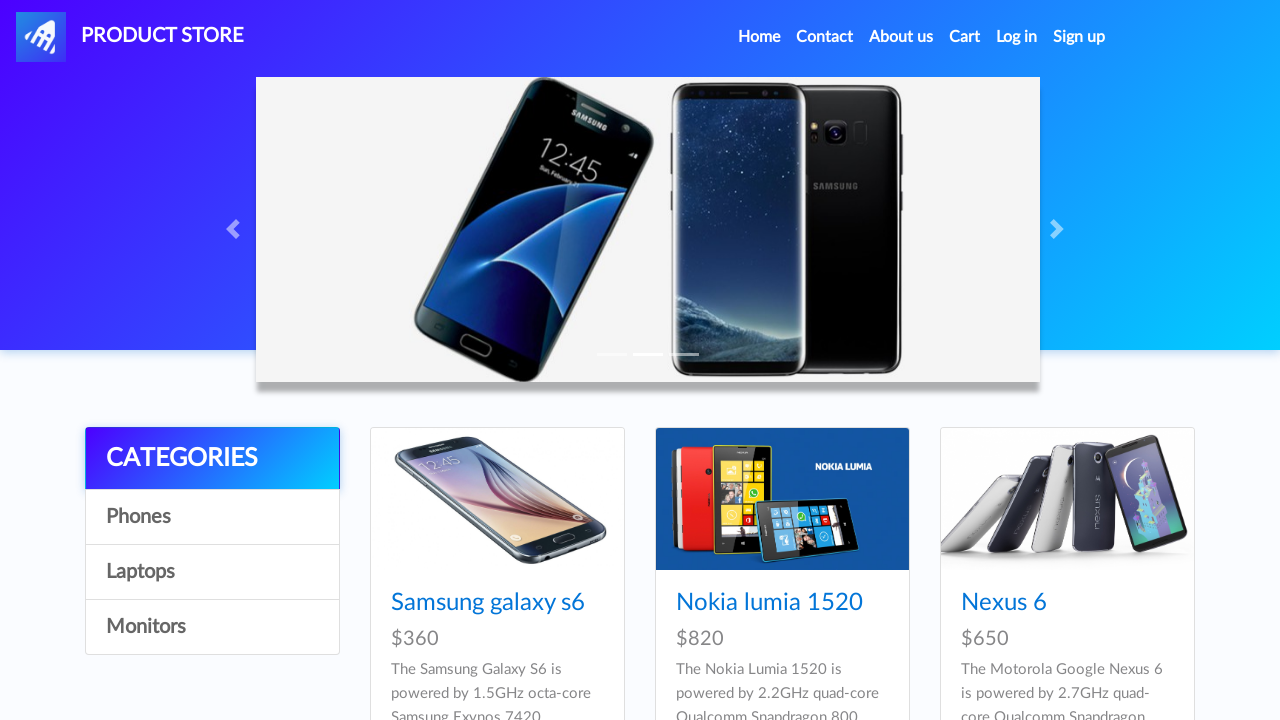

Verified product 7: 'HTC One M9' matches expected name 'HTC One M9'
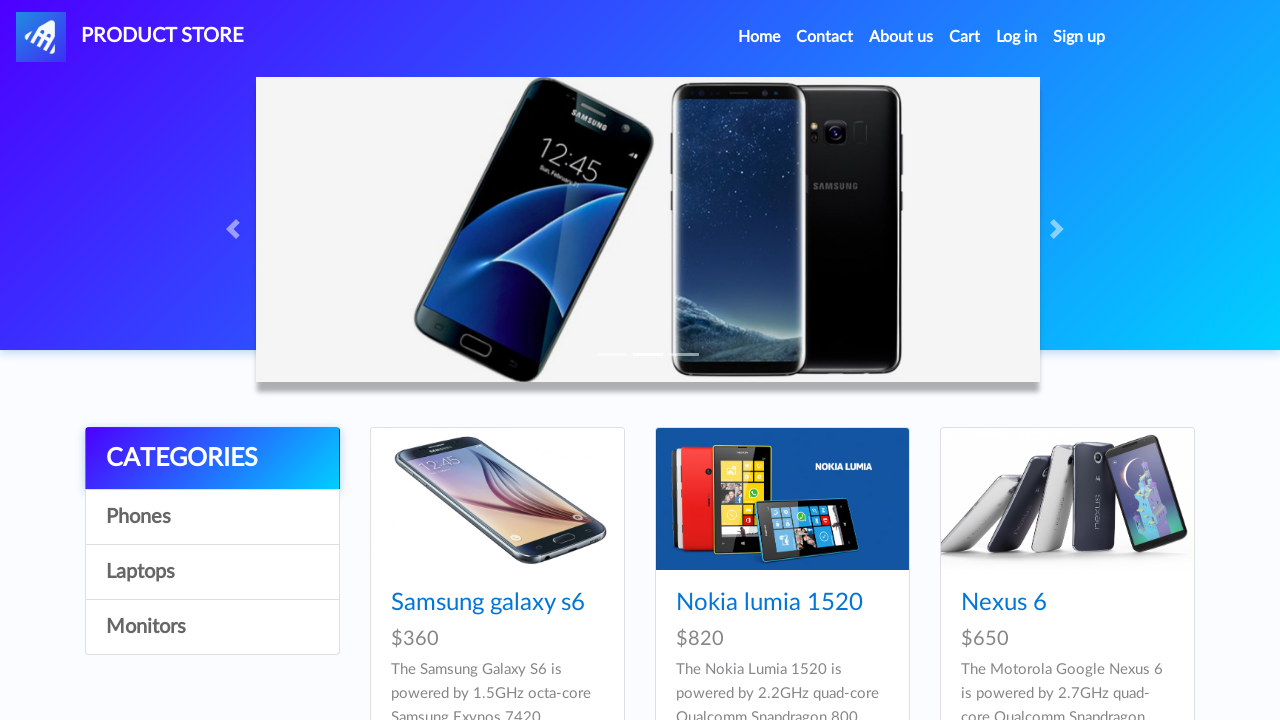

Located Next button element
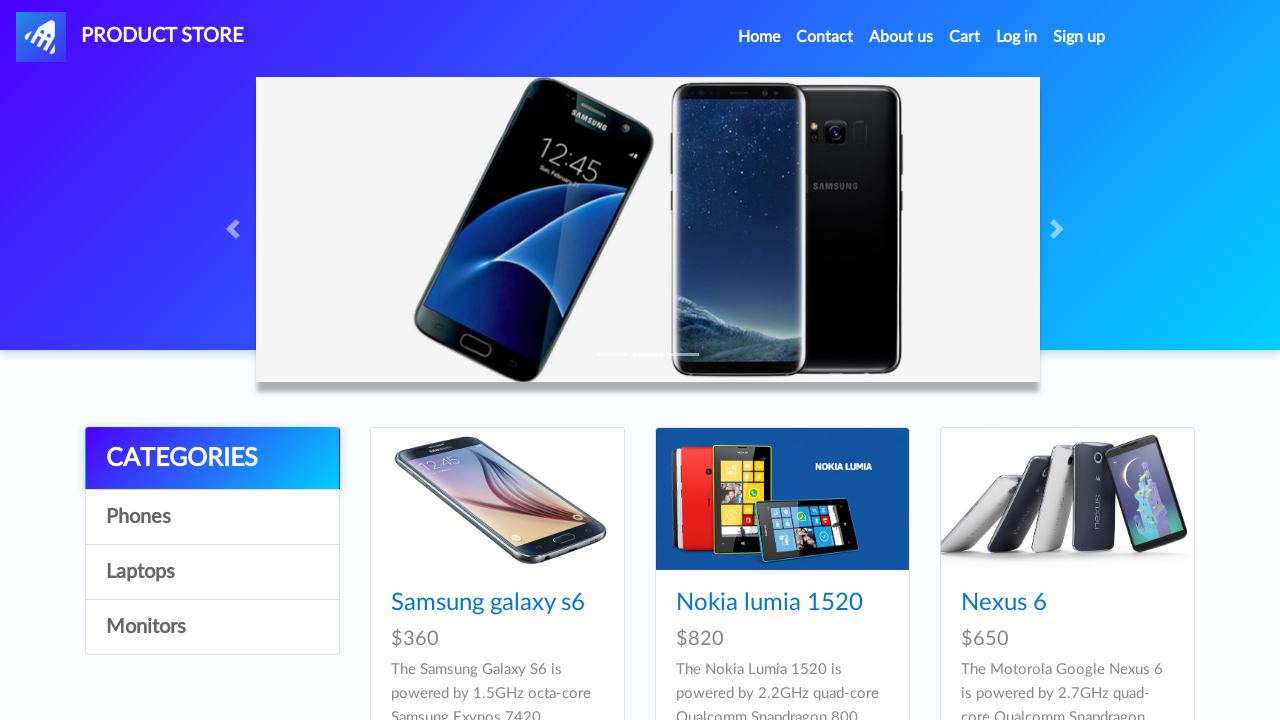

Next button does not exist (as expected for Phone category)
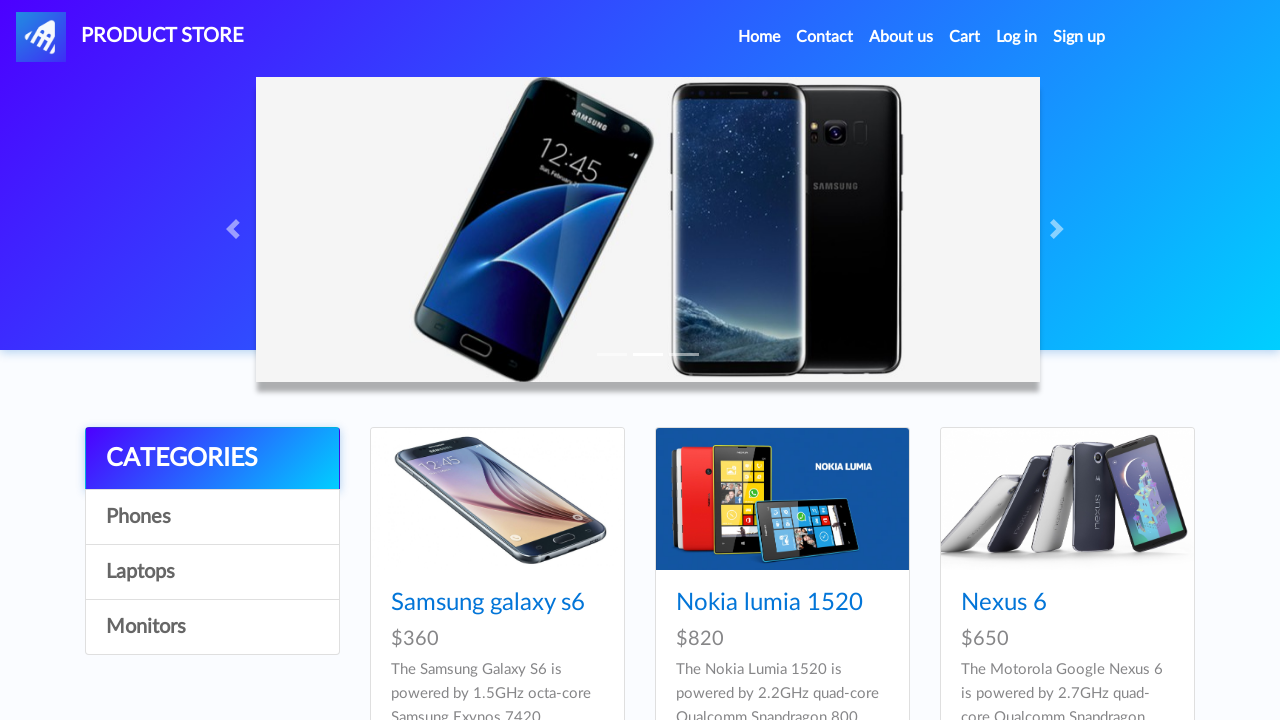

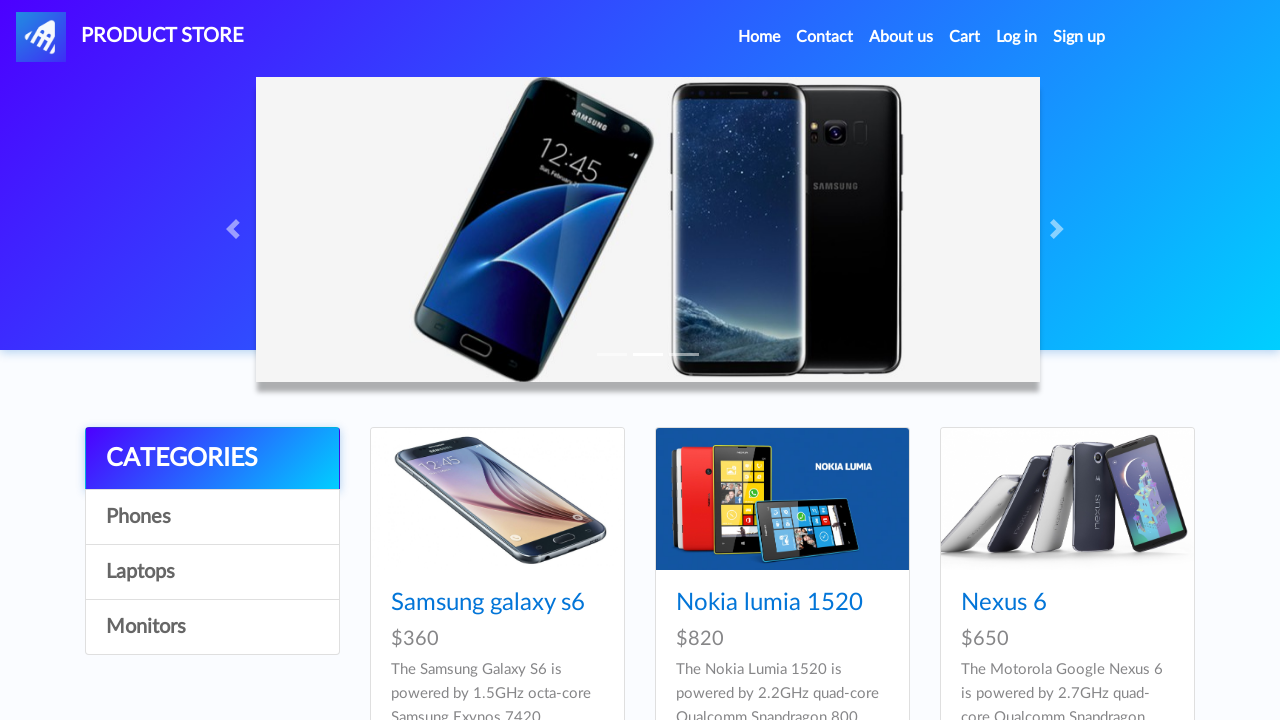